Tests YouTube voice search feature by clicking the voice search button, verifying the modal appears with a close button, and then closing it

Starting URL: https://www.youtube.com

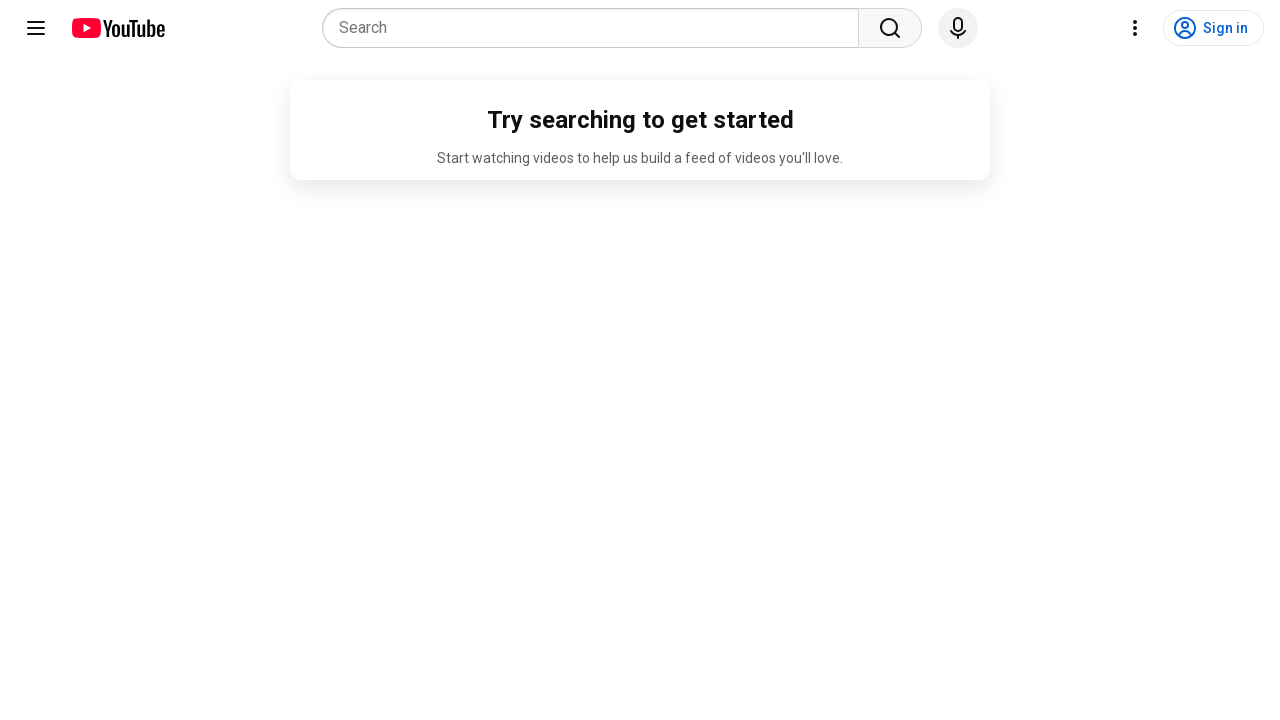

Clicked voice search button at (958, 28) on #voice-search-button
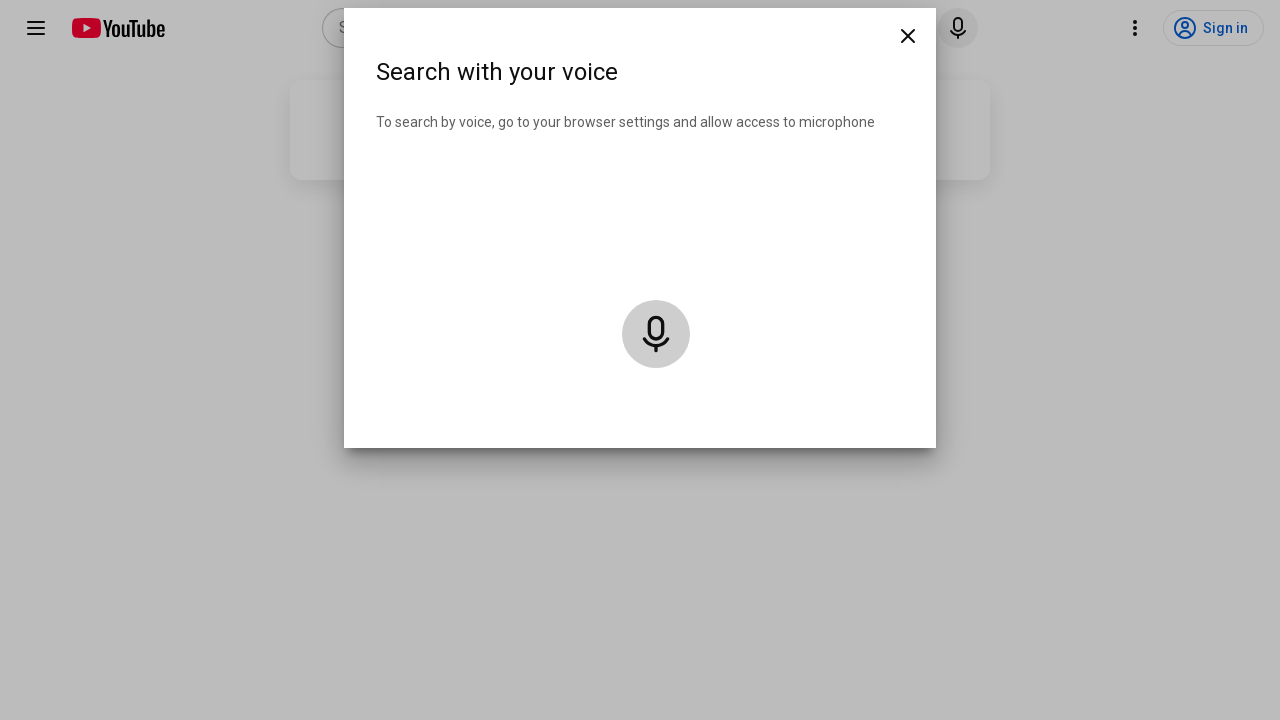

Voice search modal appeared with close button visible
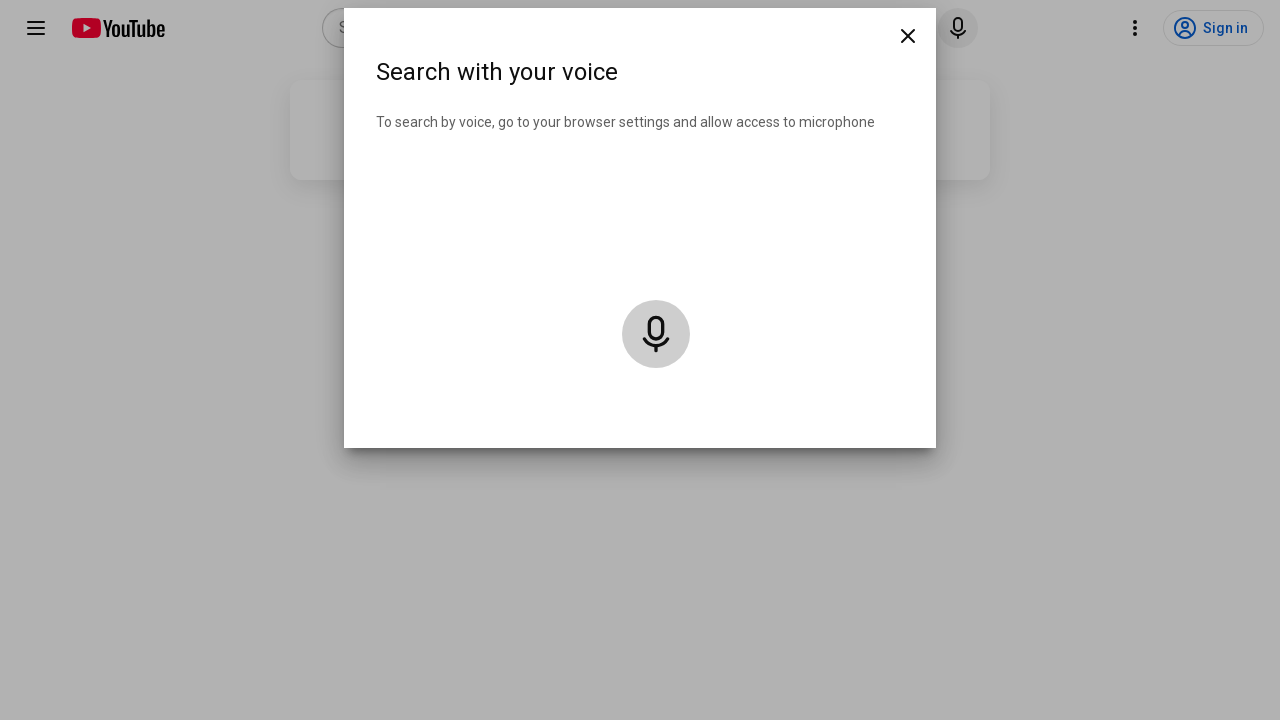

Clicked close button to dismiss voice search modal at (908, 60) on #exit-button
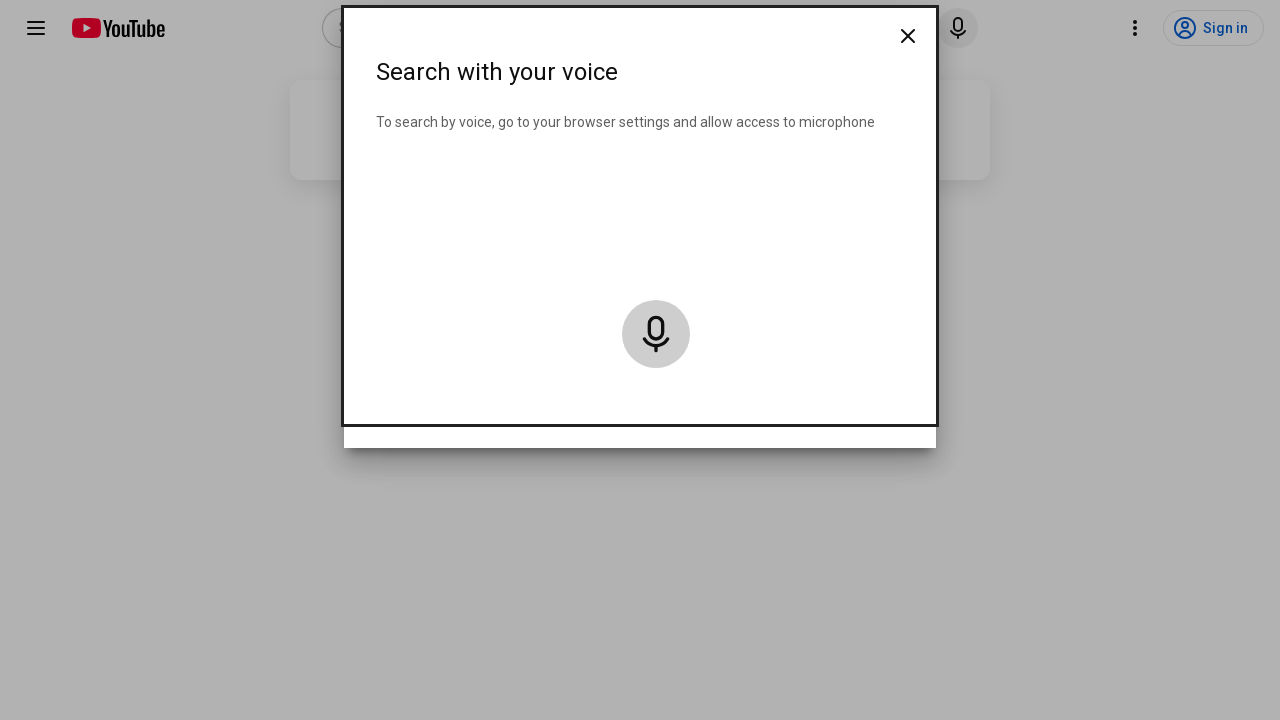

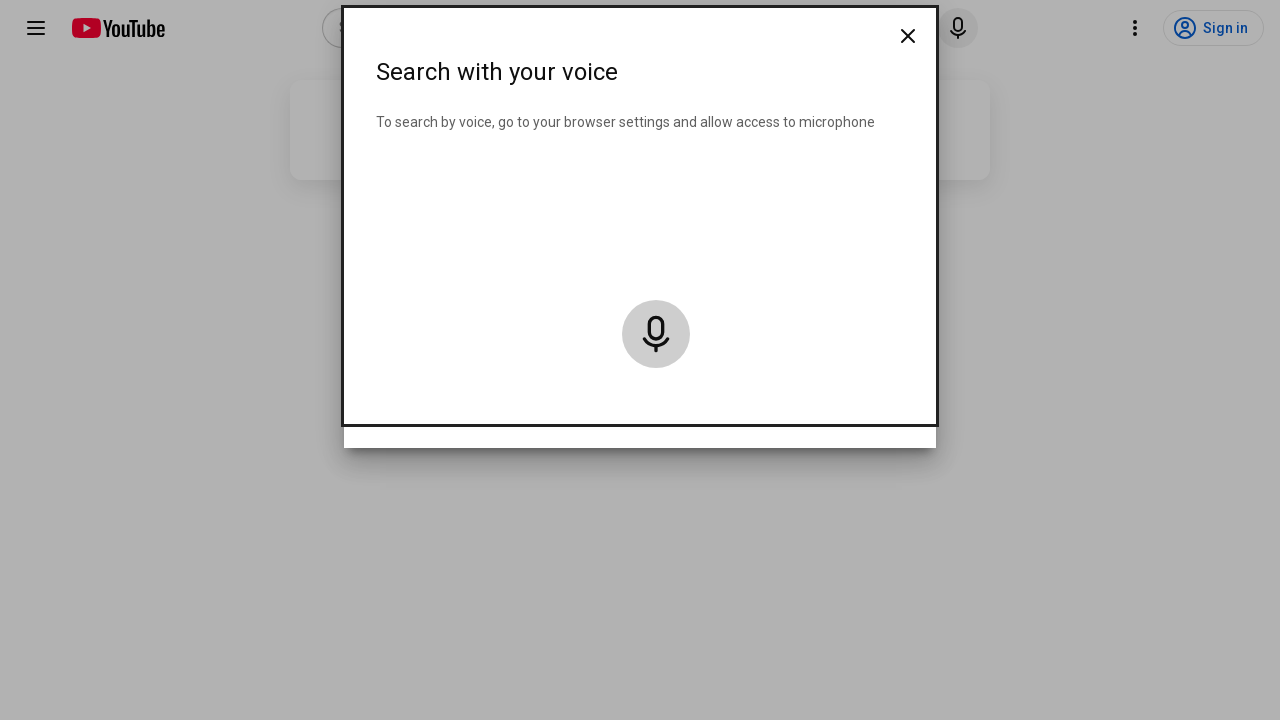